Tests a student registration form by filling in personal details (name, email, gender, phone), selecting date of birth, subjects, hobbies, entering address, and selecting state/city, then verifying the submission confirmation modal displays the correct information.

Starting URL: https://demoqa.com/automation-practice-form

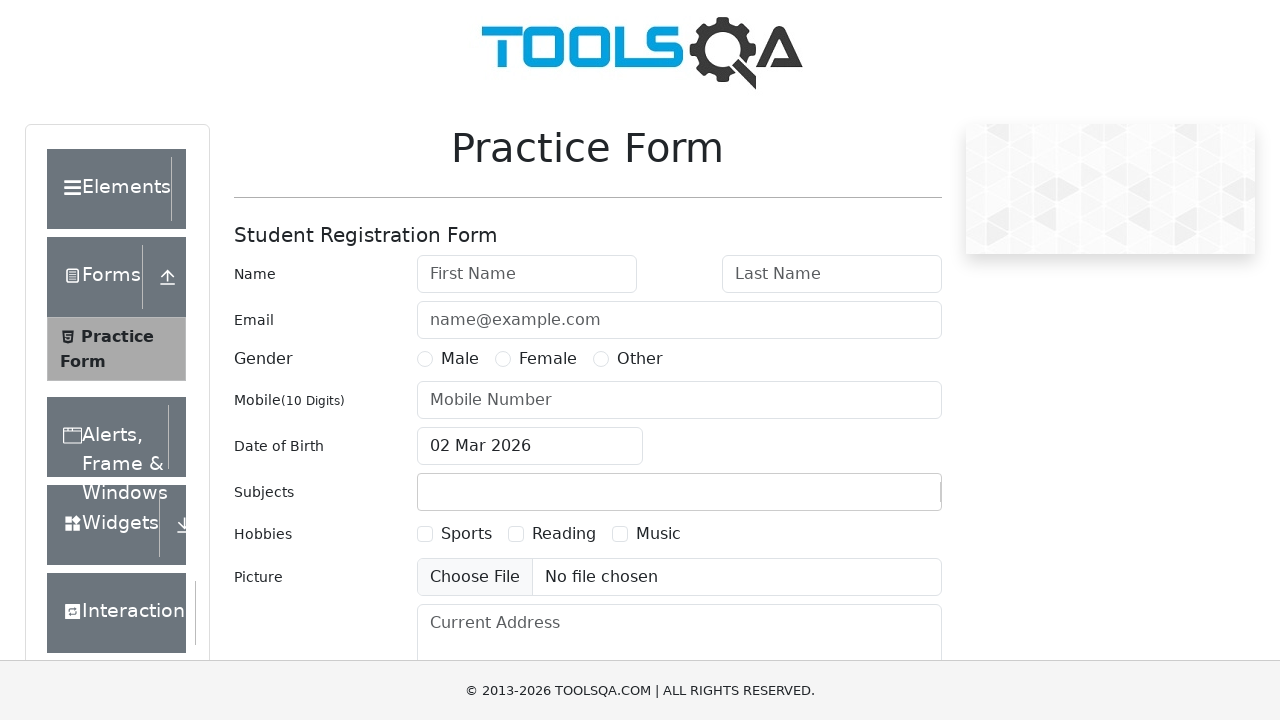

Filled first name 'Ivan' on #firstName
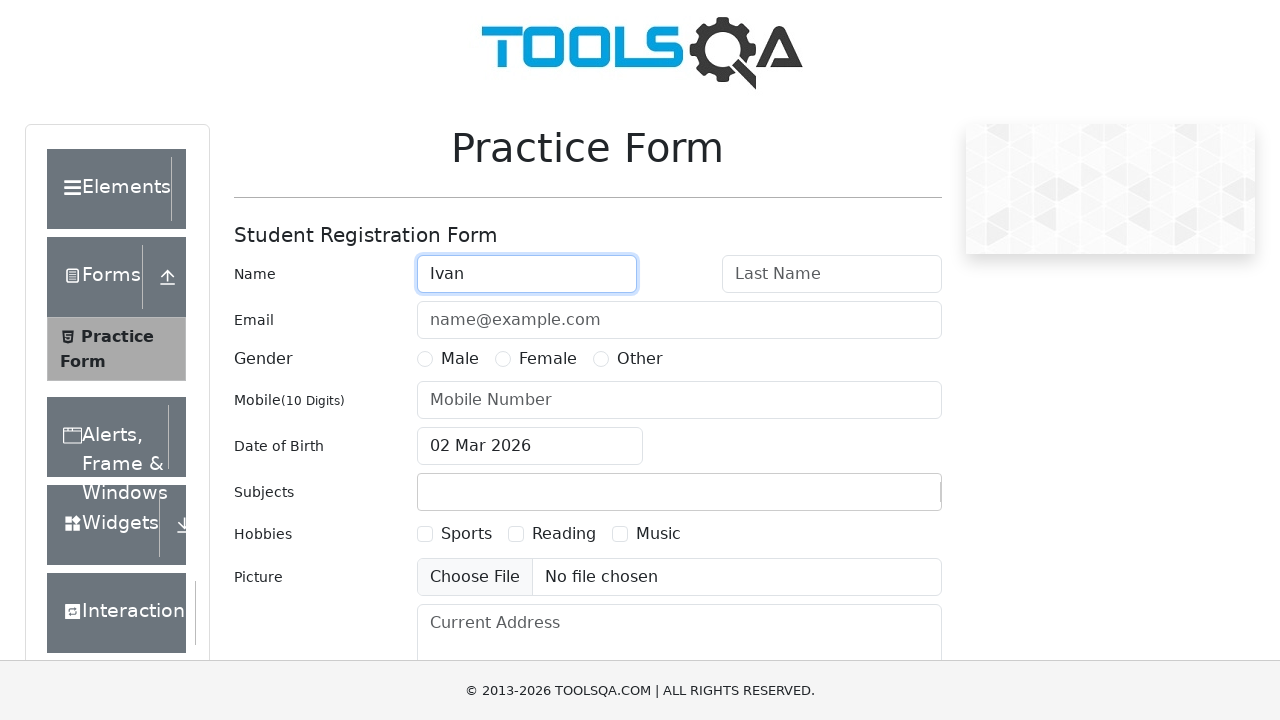

Filled last name 'Ivanov' on #lastName
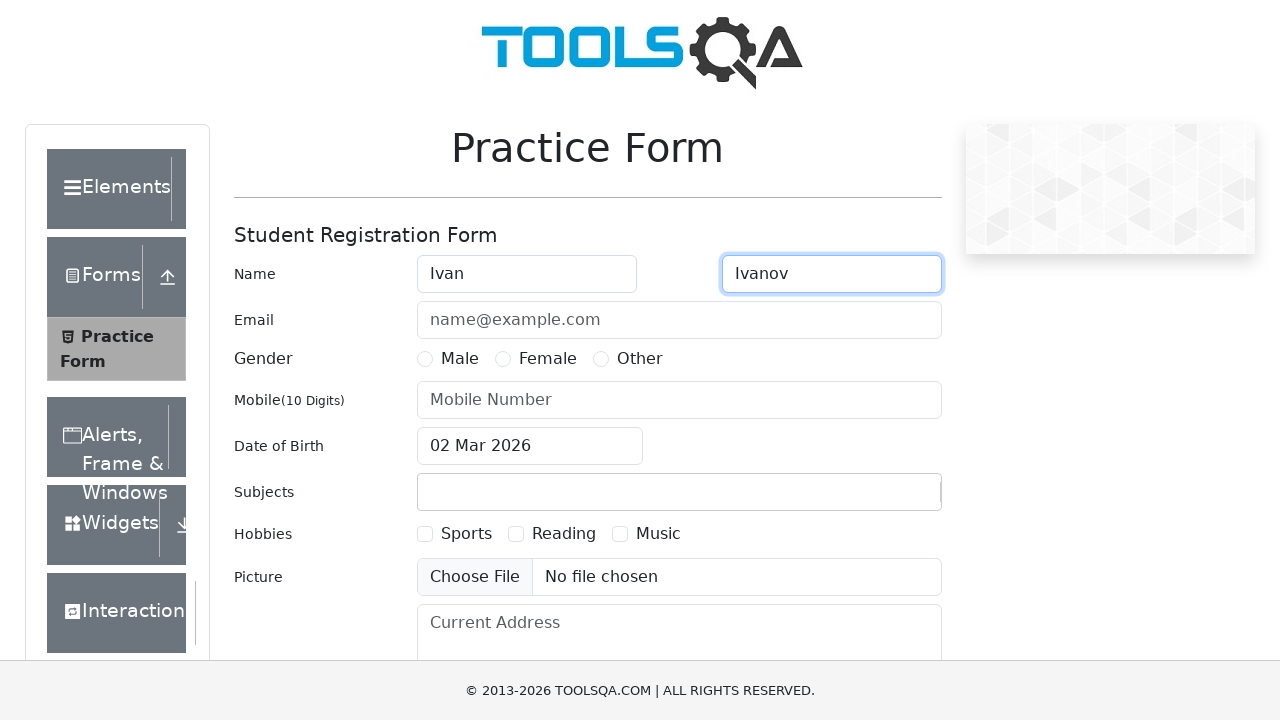

Filled email 'IvanovIvan123@gmail.com' on #userEmail
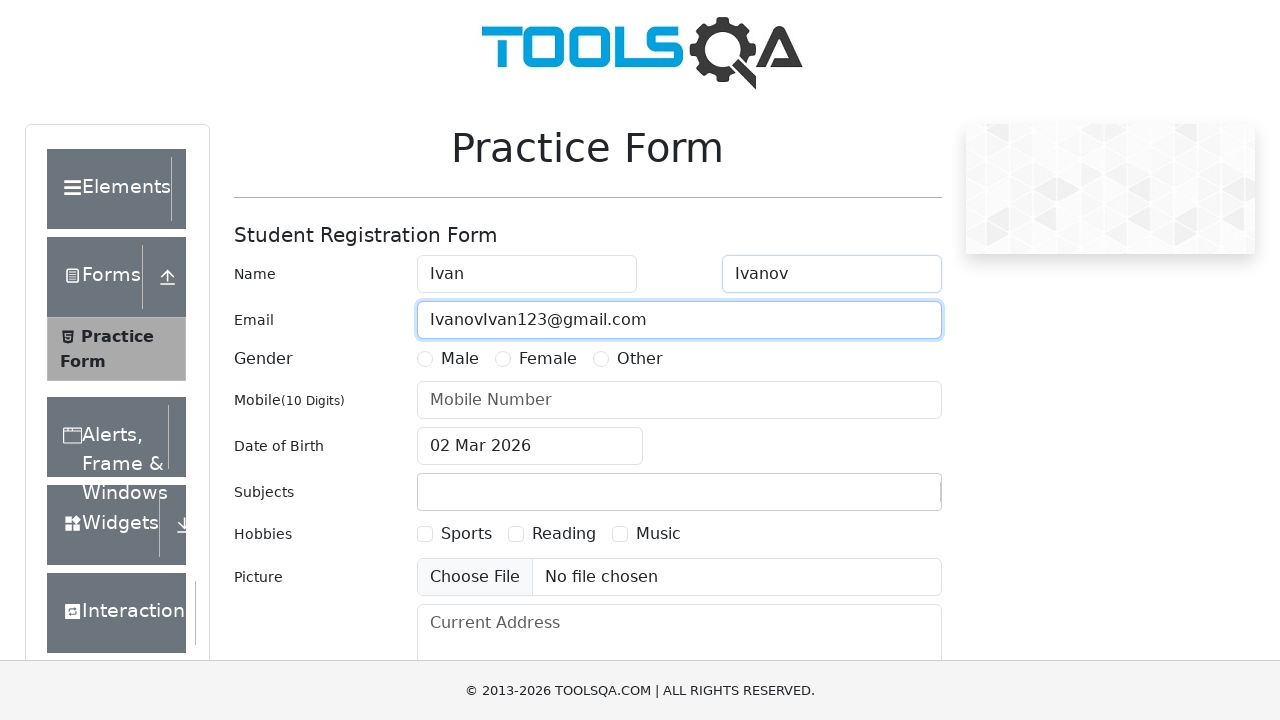

Selected gender 'Male' at (460, 359) on #genterWrapper >> text=Male
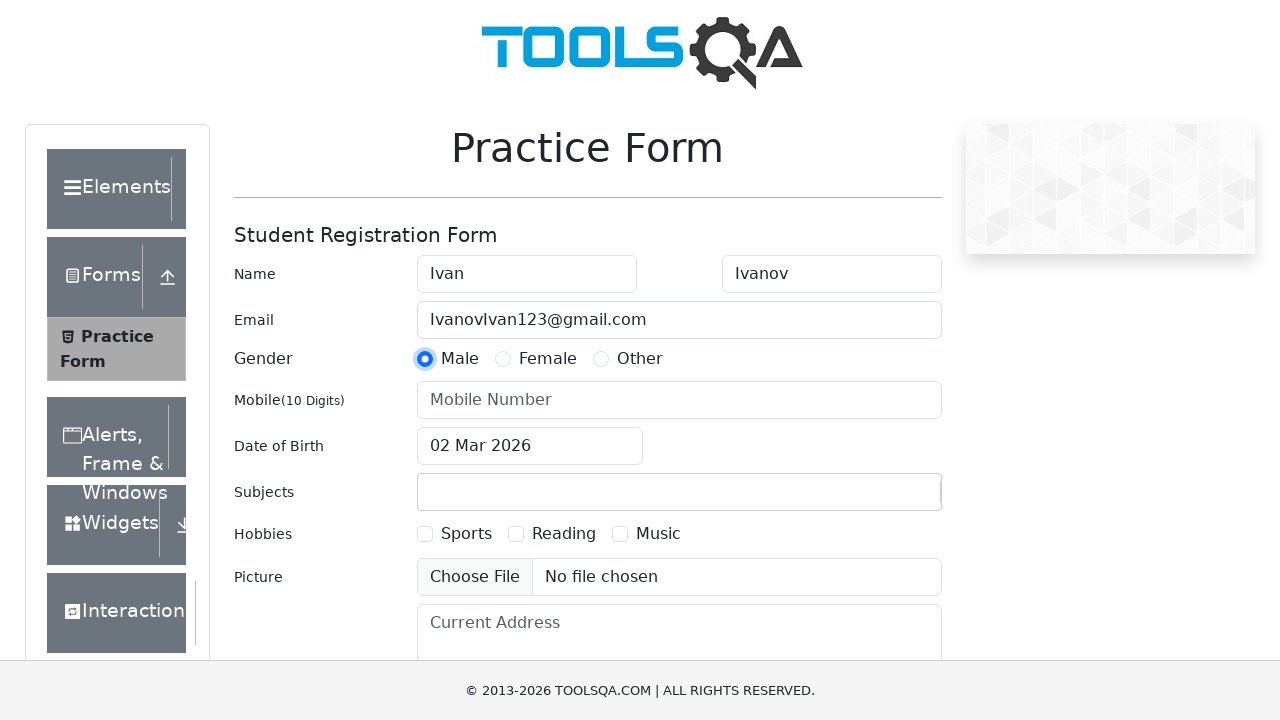

Filled phone number '8005553535' on #userNumber
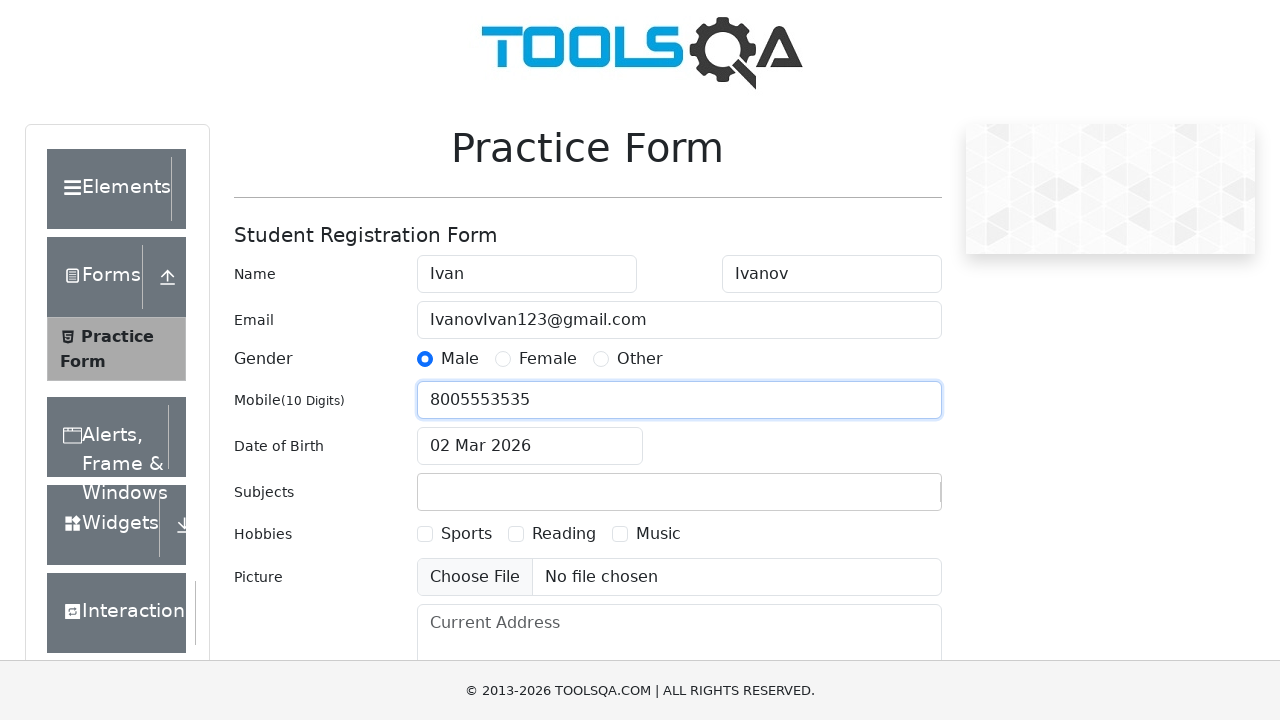

Clicked date of birth input field at (530, 446) on #dateOfBirthInput
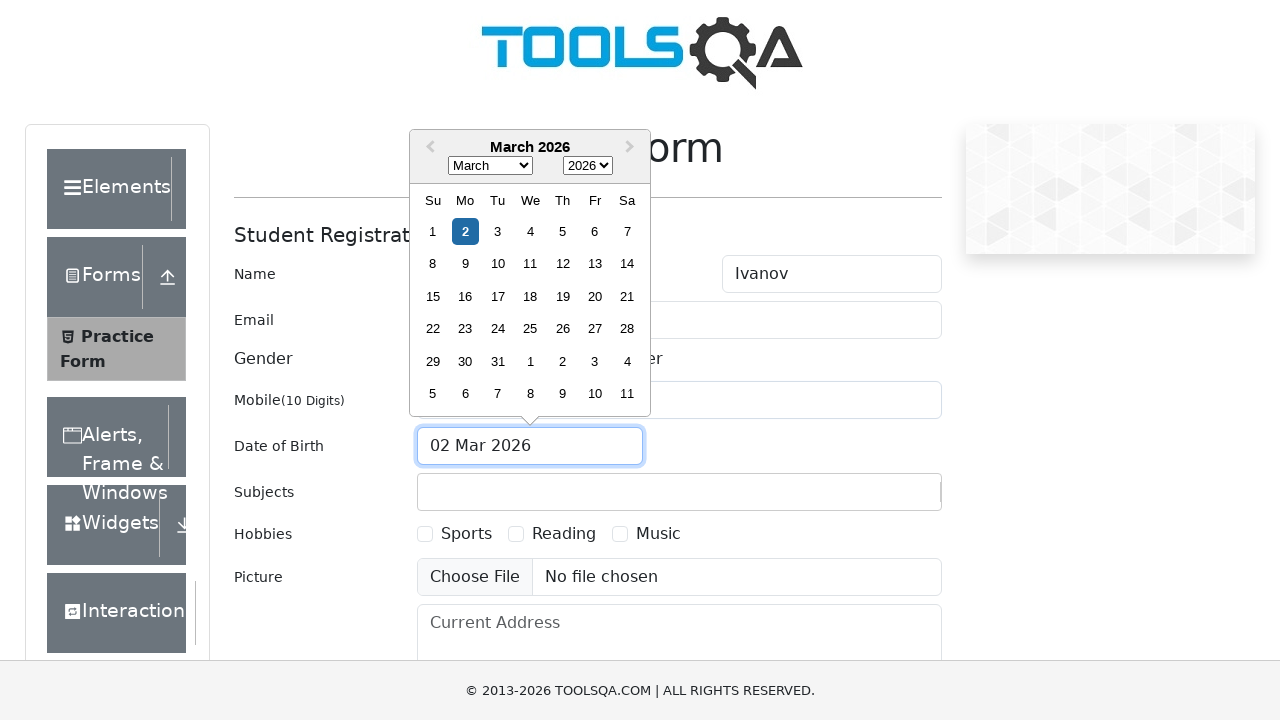

Selected all text in date field
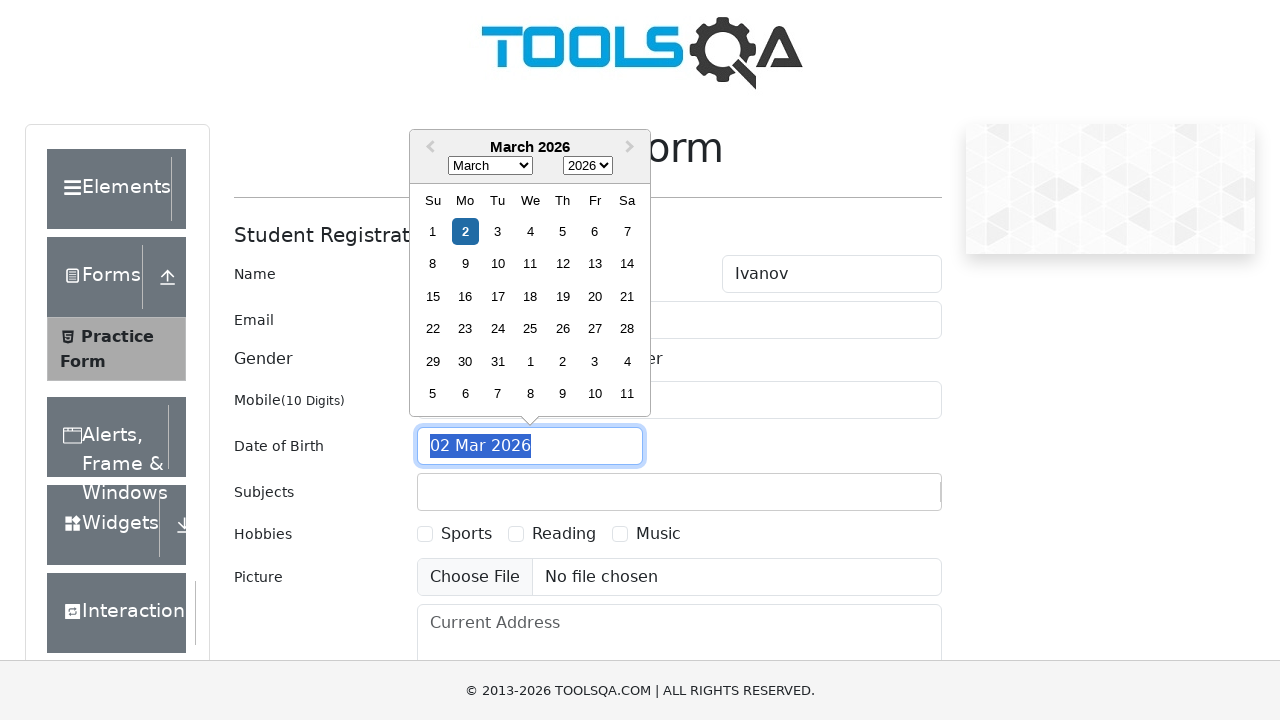

Typed date of birth '07 January,2004'
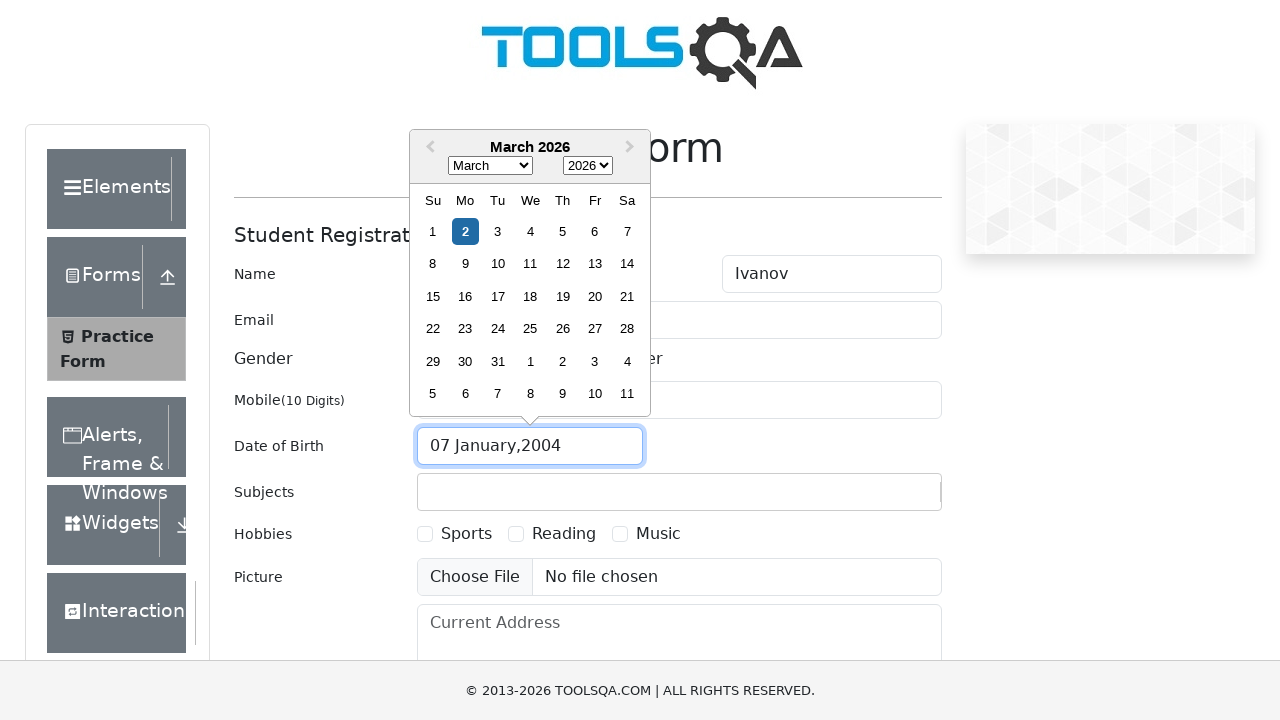

Pressed Enter to confirm date of birth
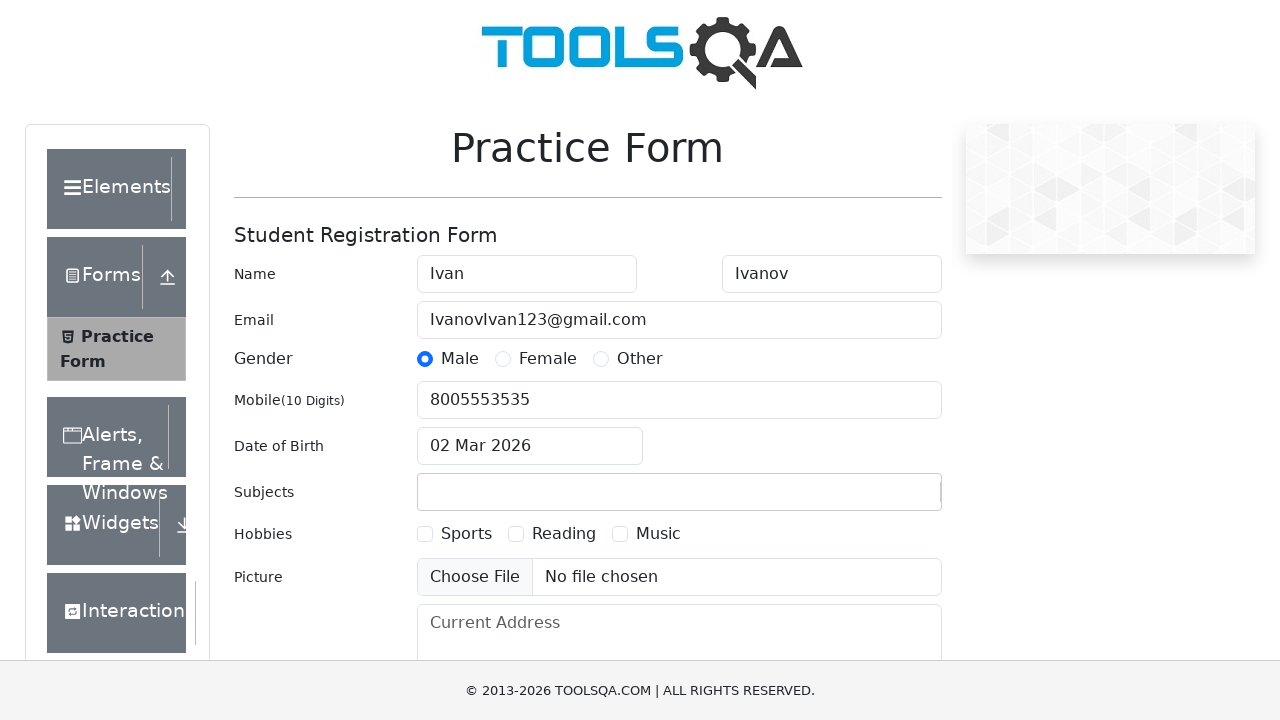

Filled subjects input with 'Computer Science' on #subjectsInput
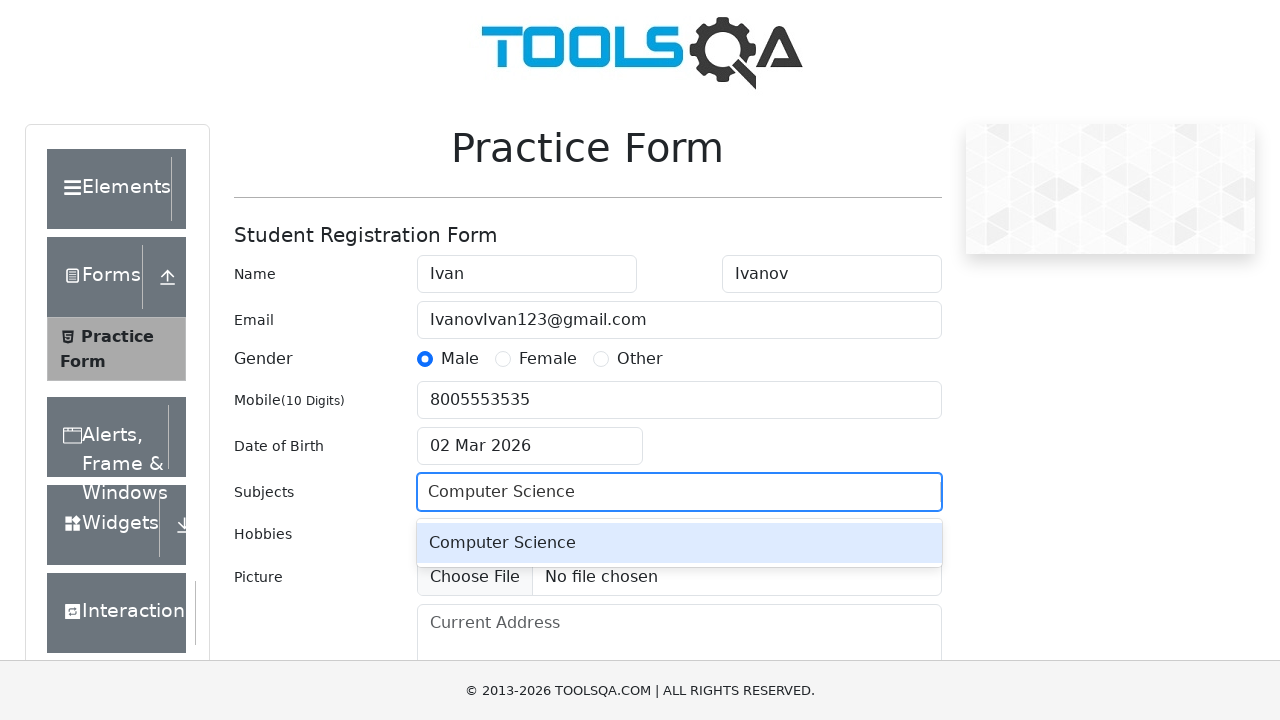

Pressed Enter to add 'Computer Science' subject
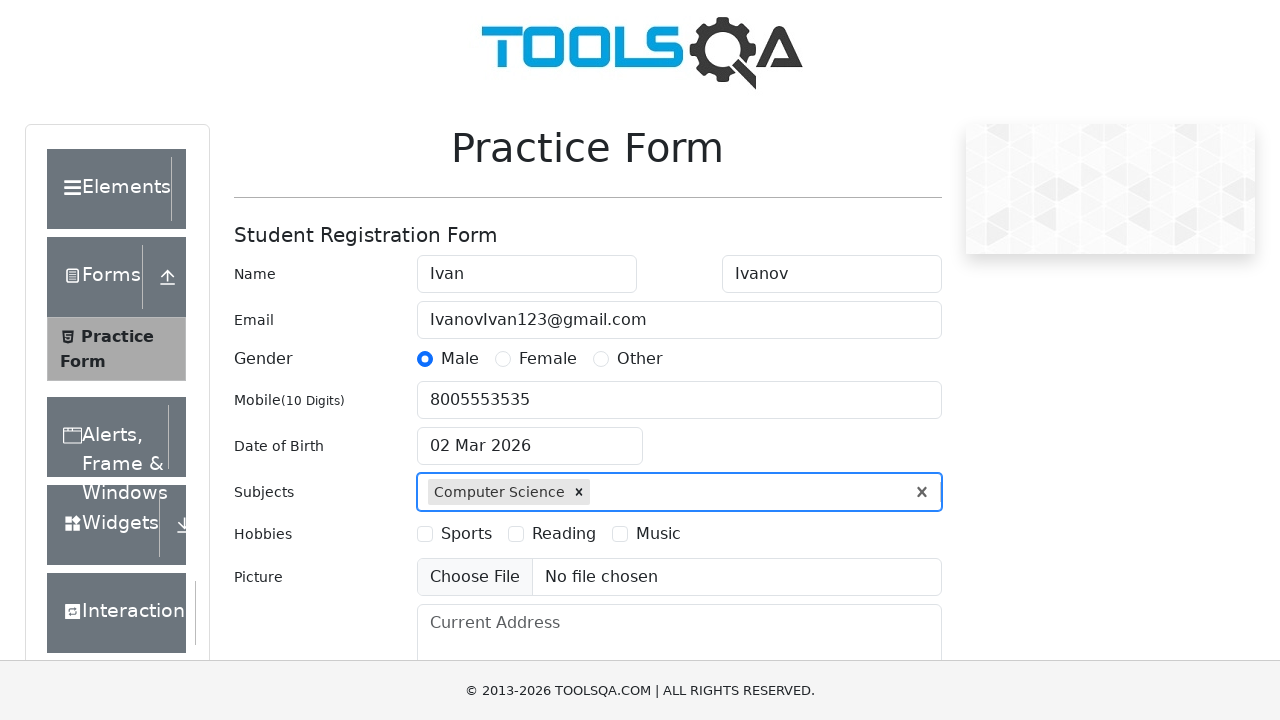

Filled subjects input with 'English' on #subjectsInput
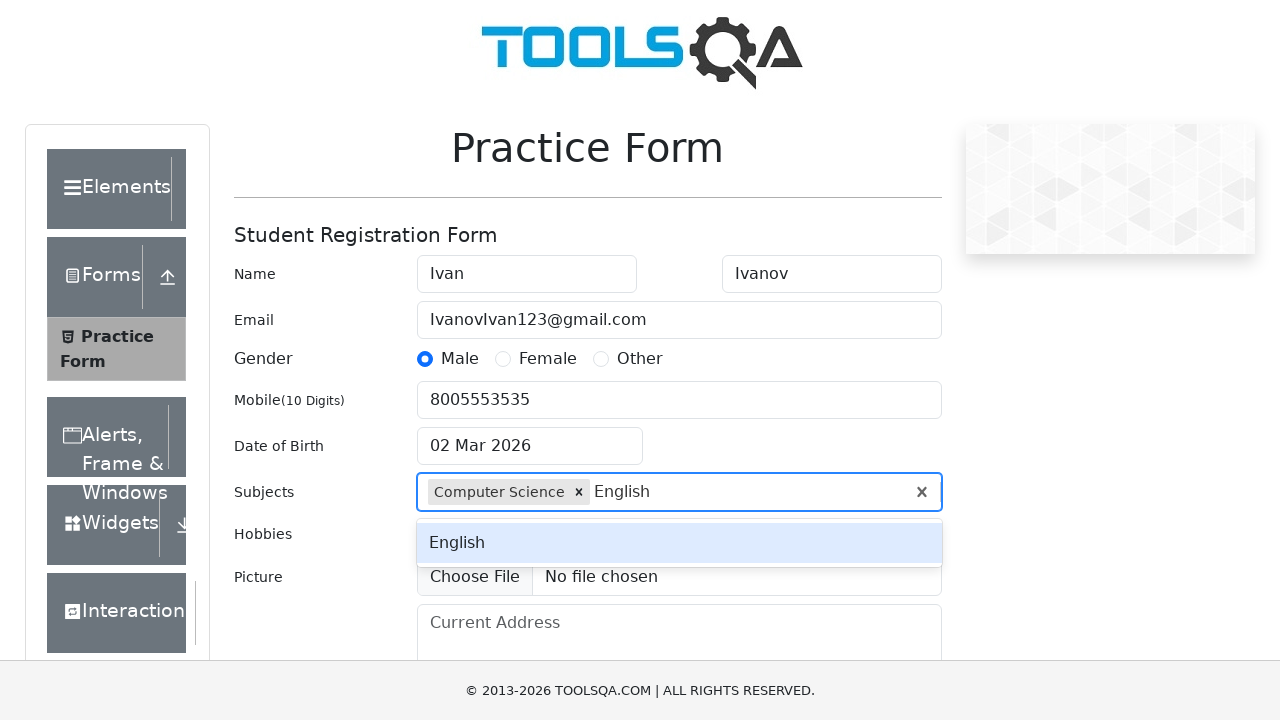

Pressed Enter to add 'English' subject
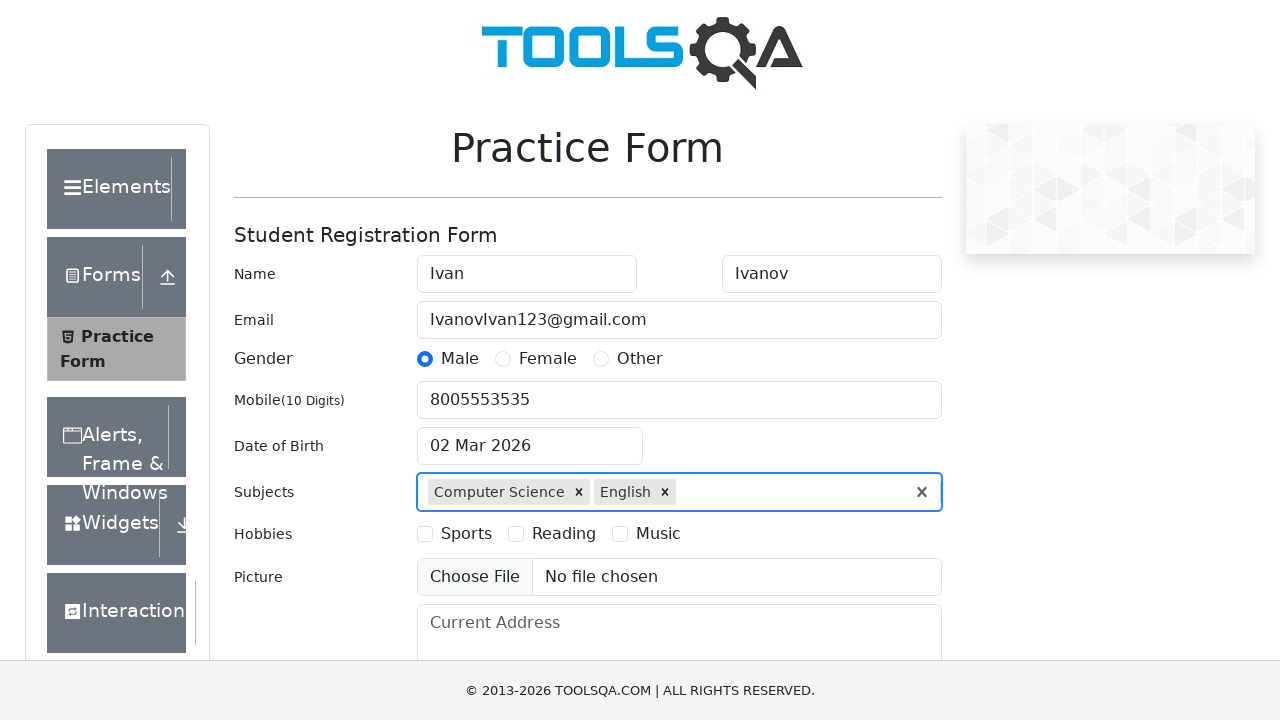

Selected hobby 'Reading' at (564, 534) on #hobbiesWrapper >> text=Reading
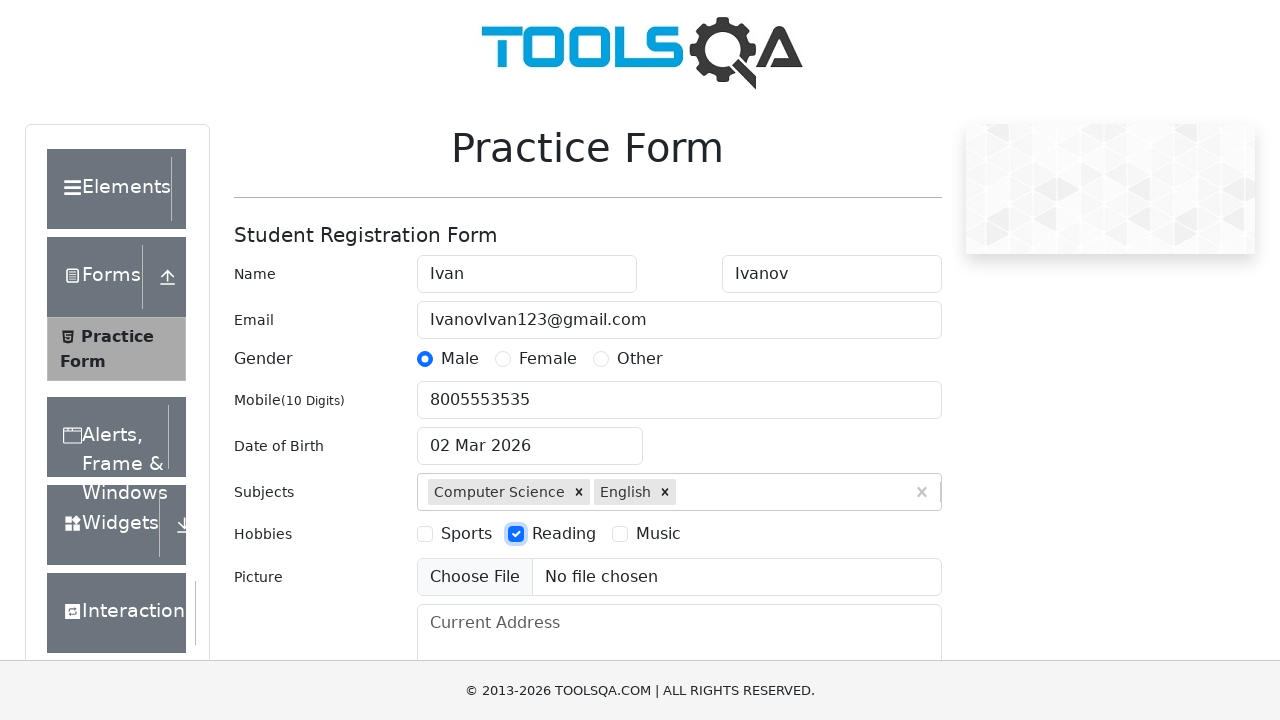

Selected hobby 'Music' at (658, 534) on #hobbiesWrapper >> text=Music
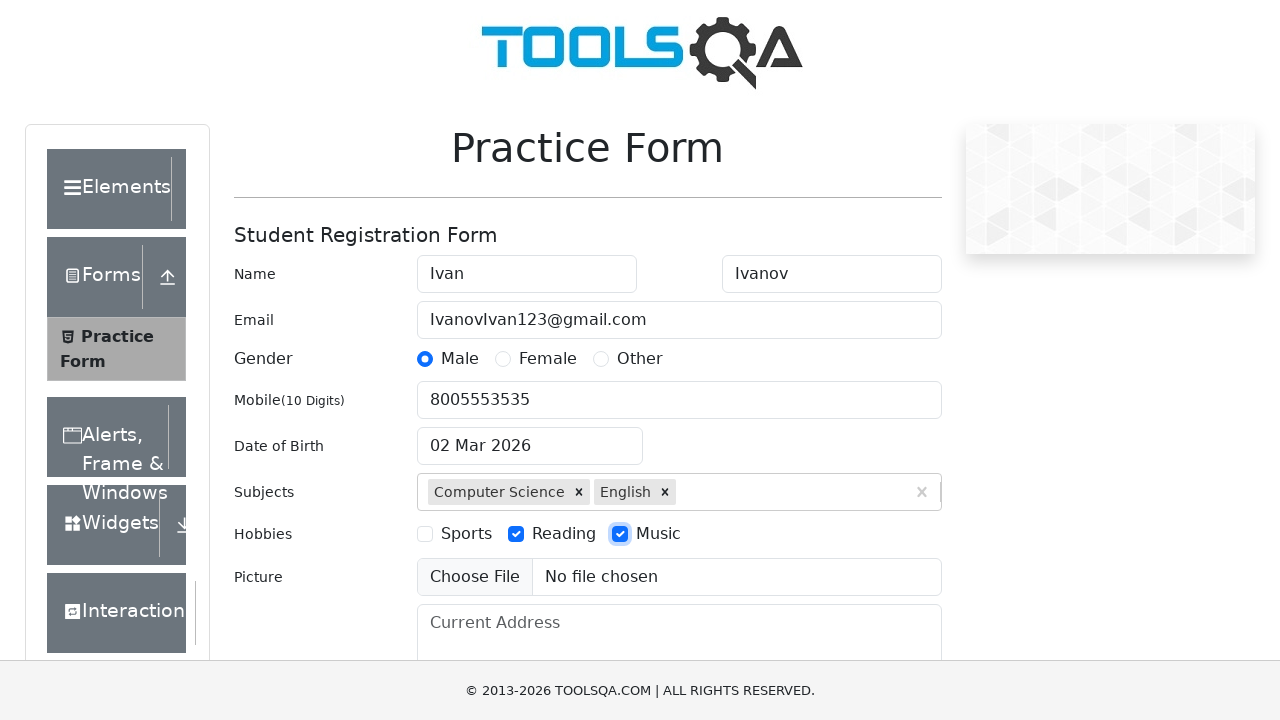

Filled current address 'Pushkin street, house 333' on #currentAddress
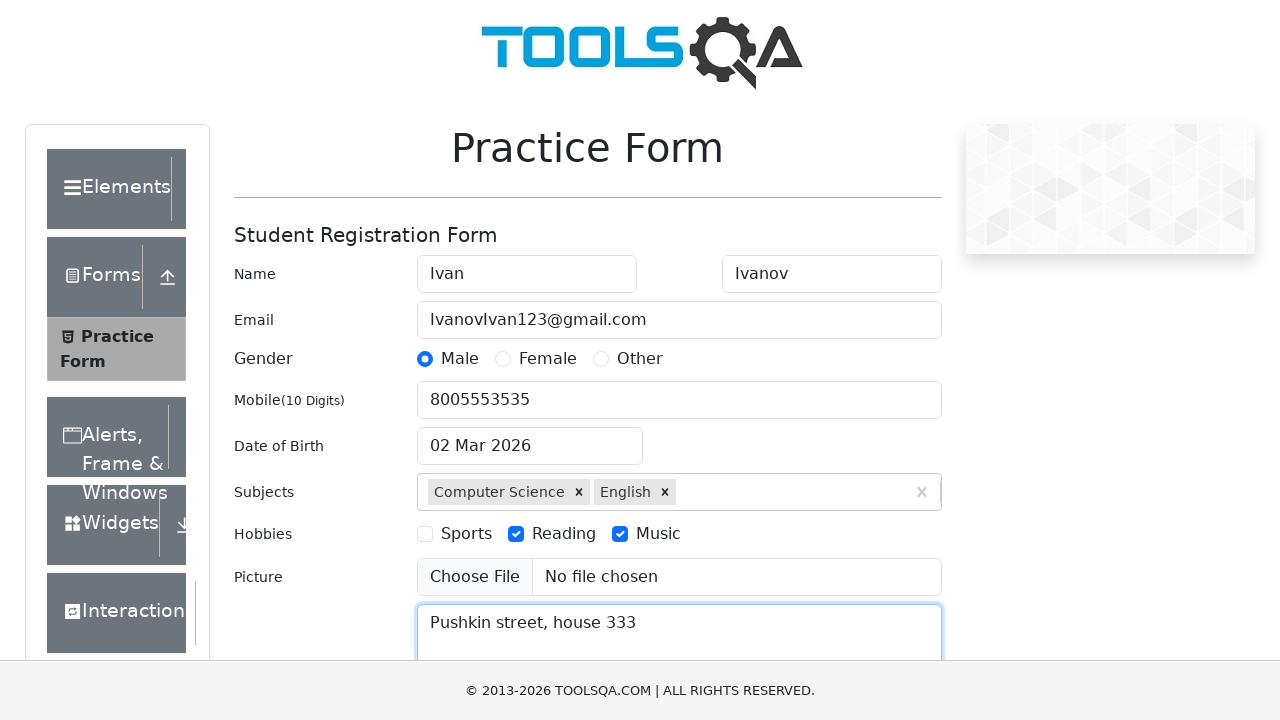

Filled state input with 'NCR' on #stateCity-wrapper #state input
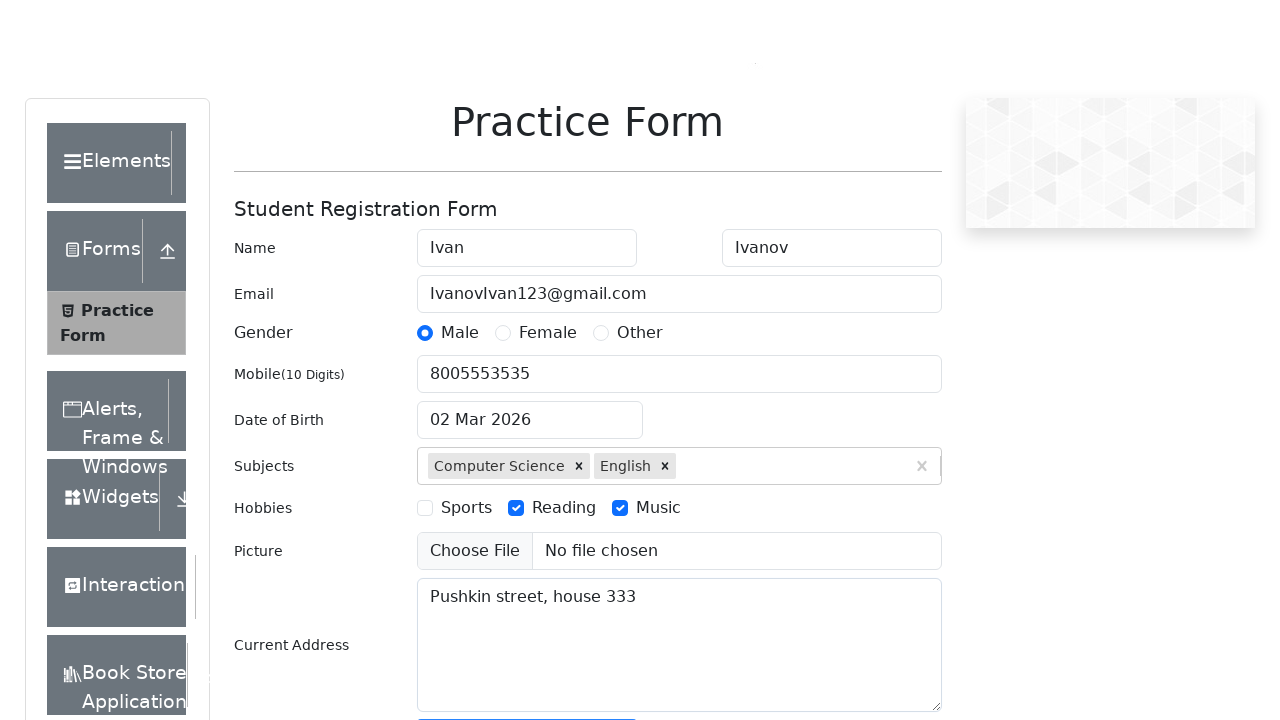

Pressed Enter to select state 'NCR'
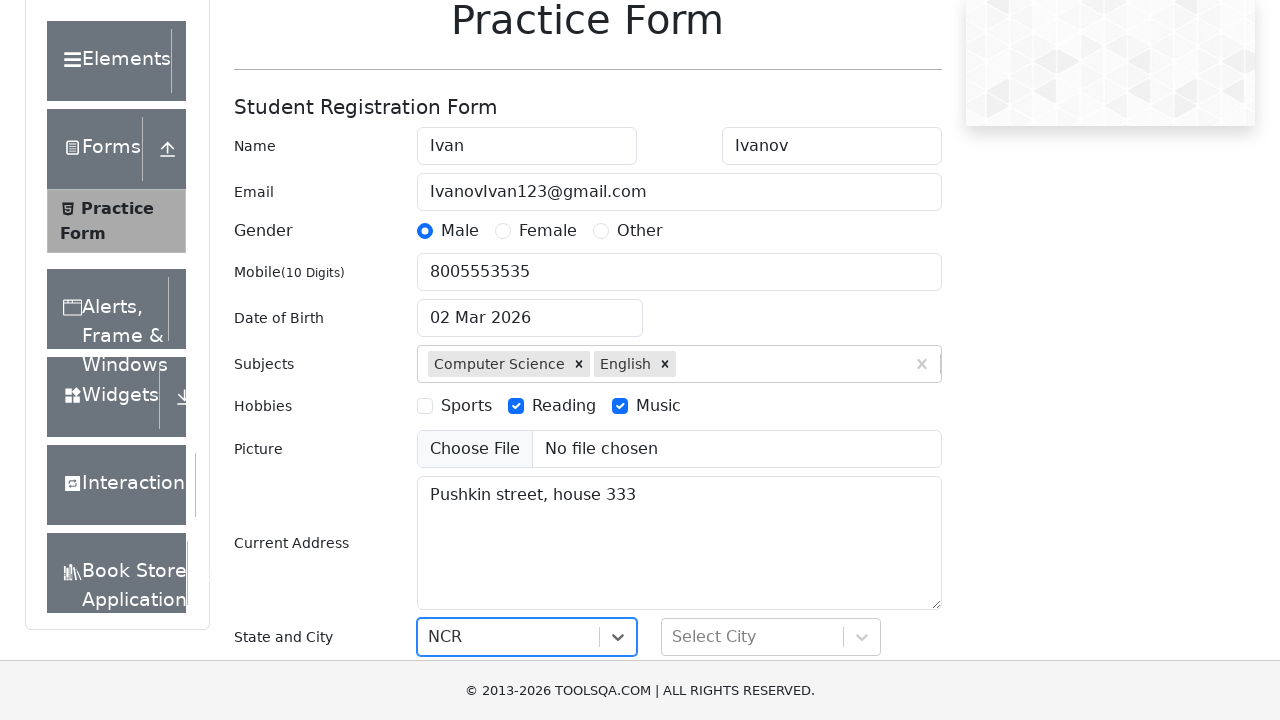

Filled city input with 'Delhi' on #stateCity-wrapper #city input
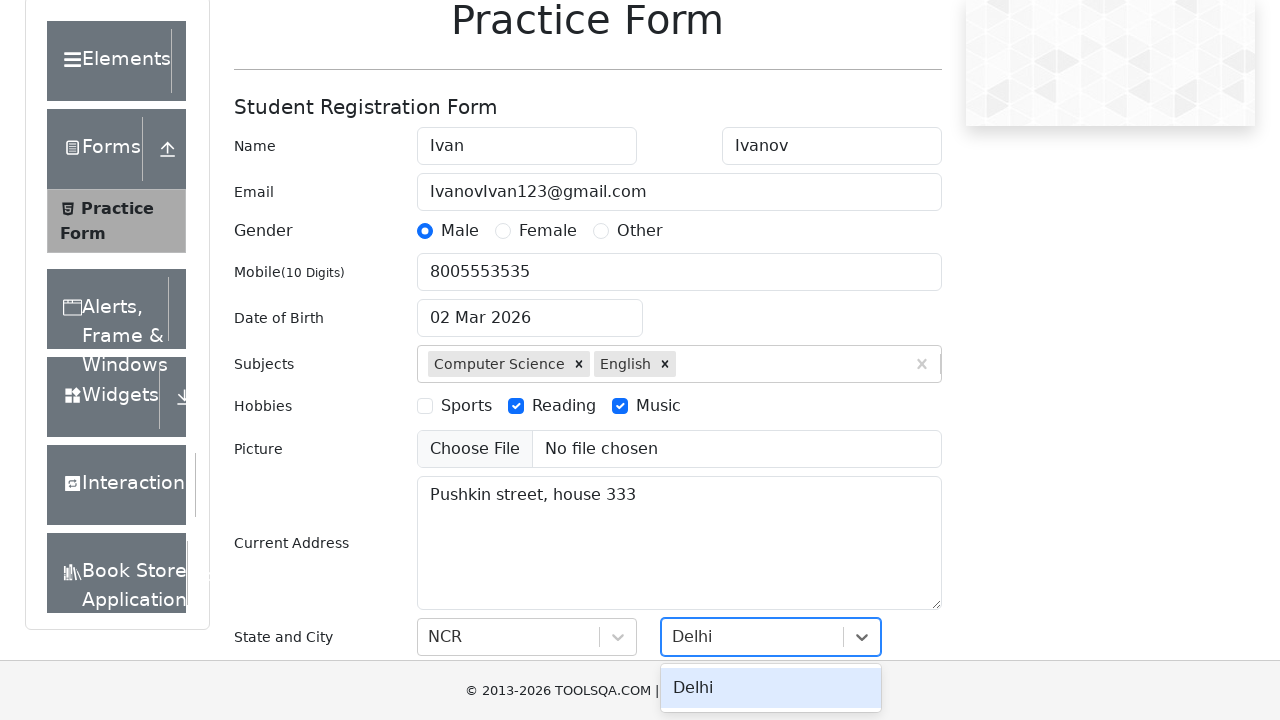

Pressed Enter to select city 'Delhi'
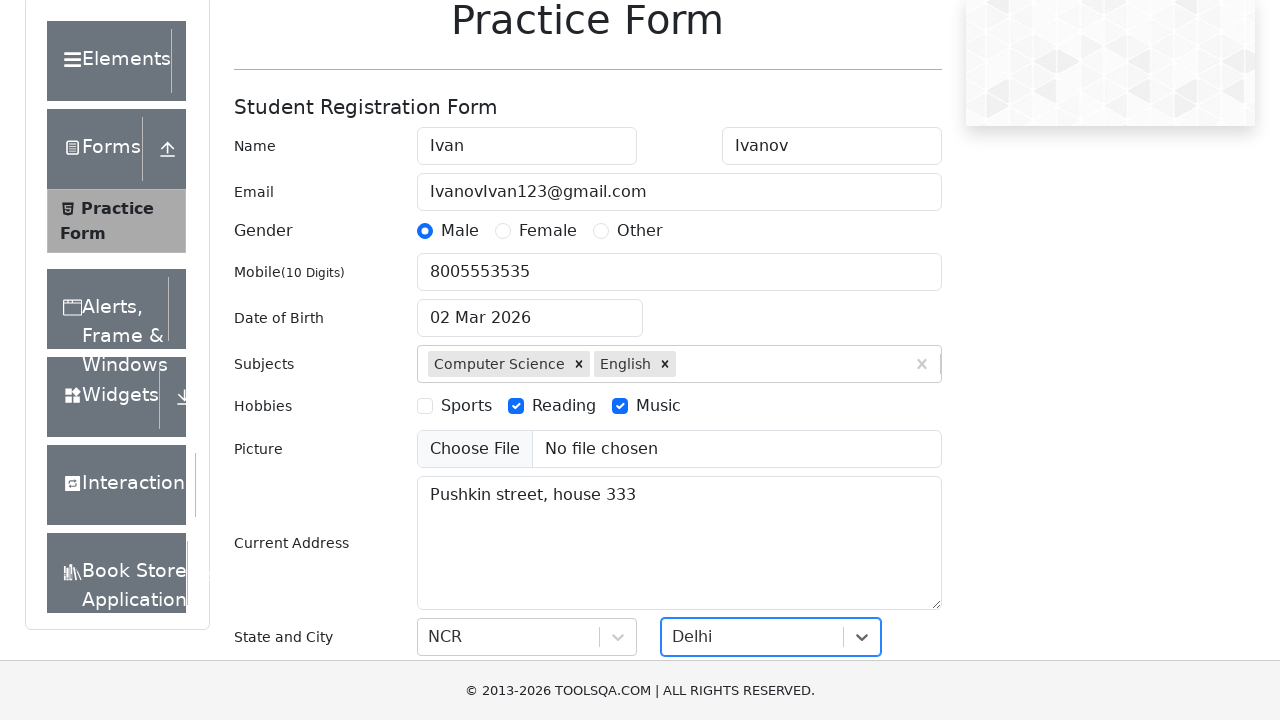

Clicked submit button to submit registration form at (885, 499) on #submit
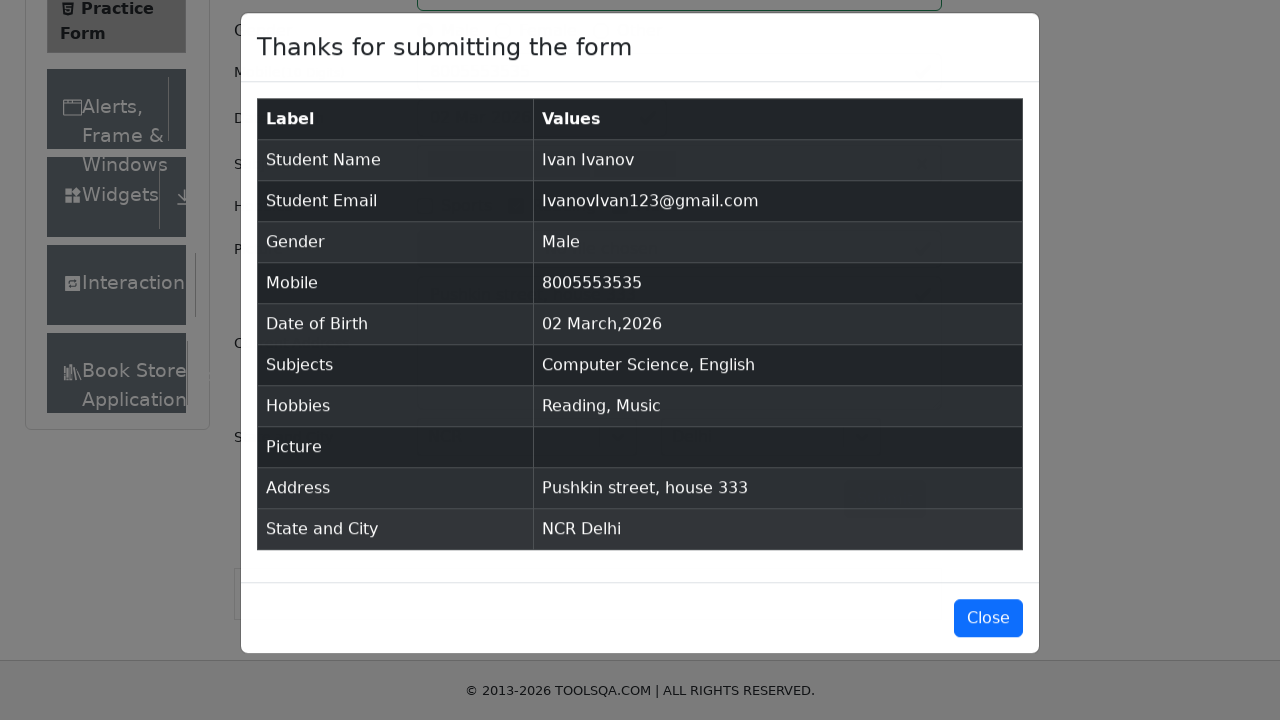

Submission confirmation modal appeared with correct information
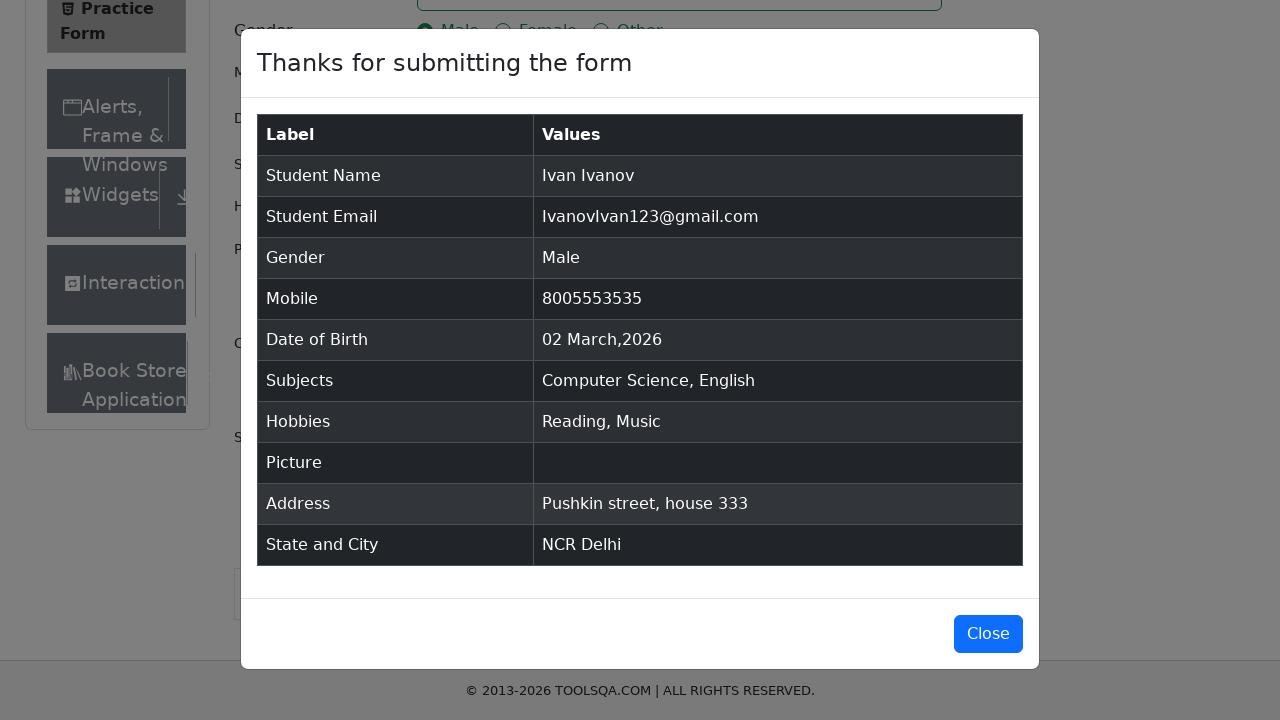

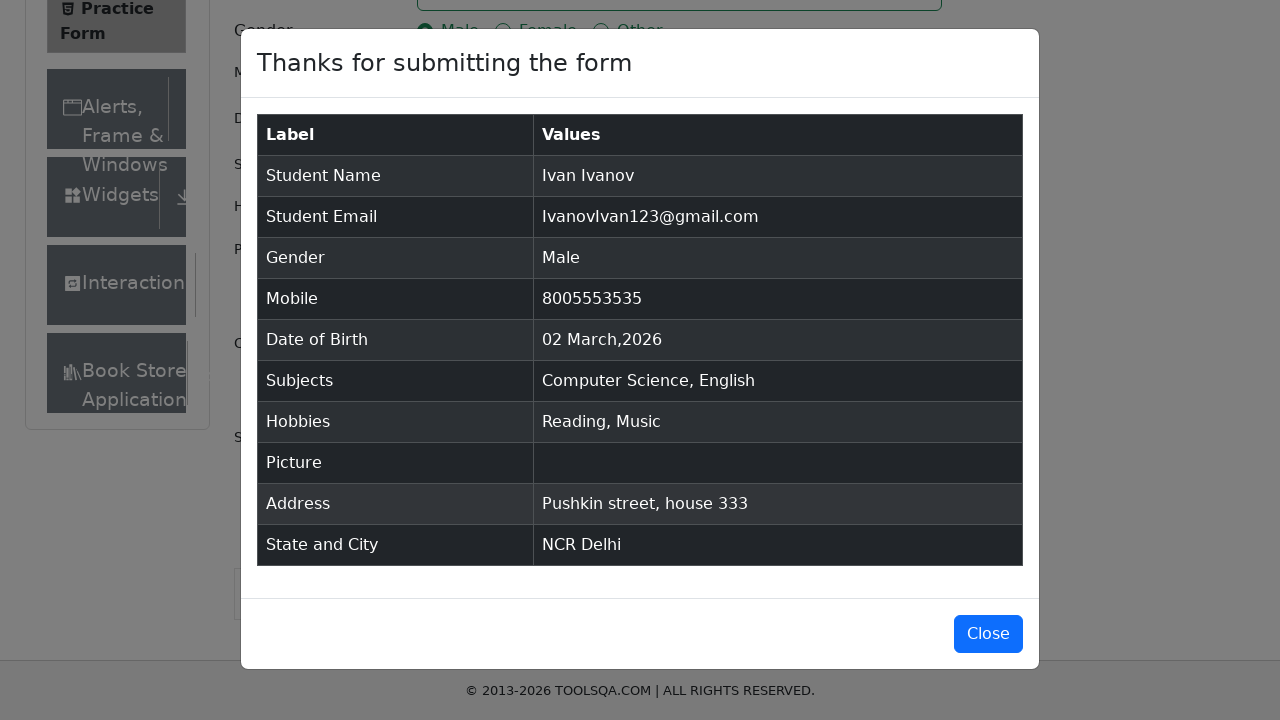